Demonstrates drag and drop functionality by dragging a source element to a target element

Starting URL: https://crossbrowsertesting.github.io/drag-and-drop

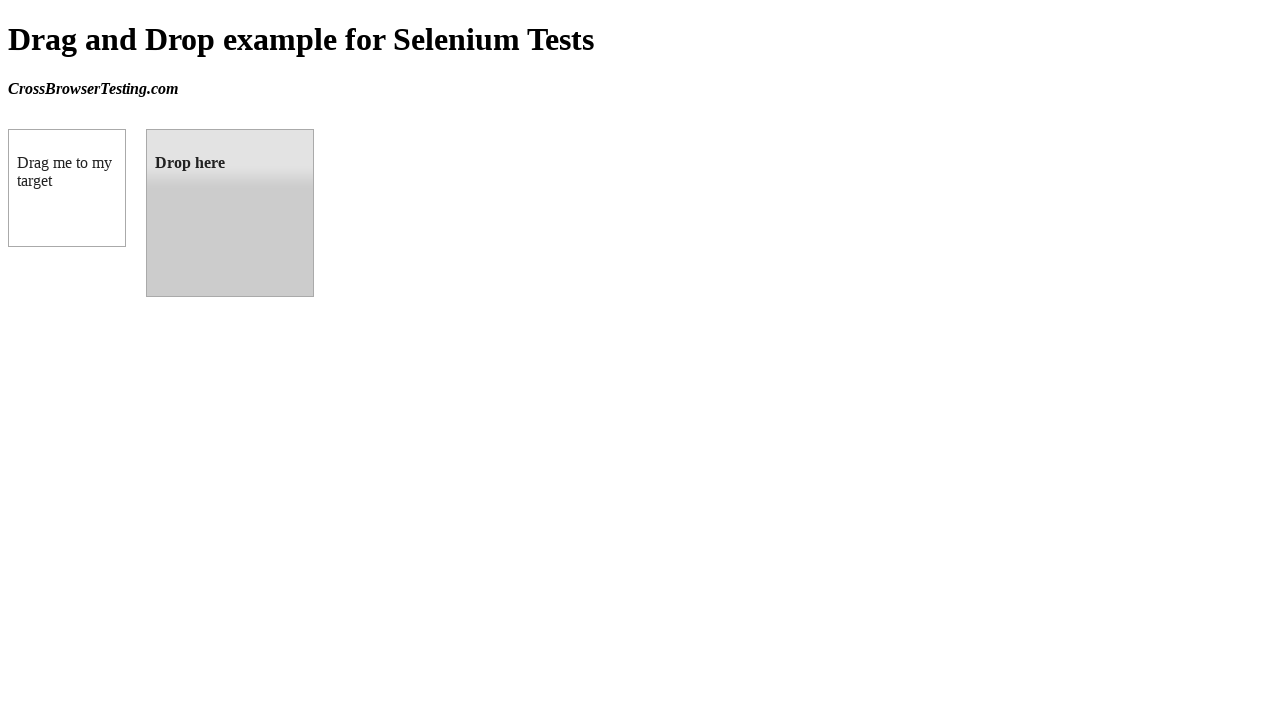

Navigated to drag and drop demo page
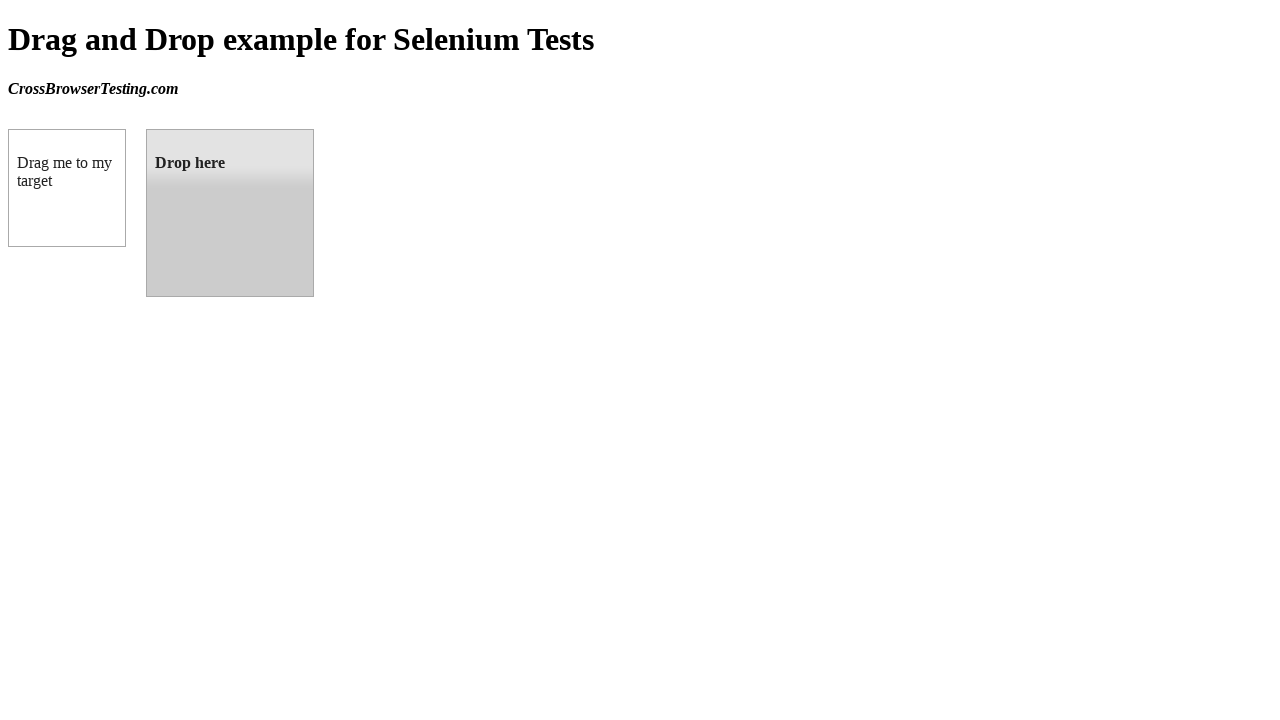

Located source draggable element
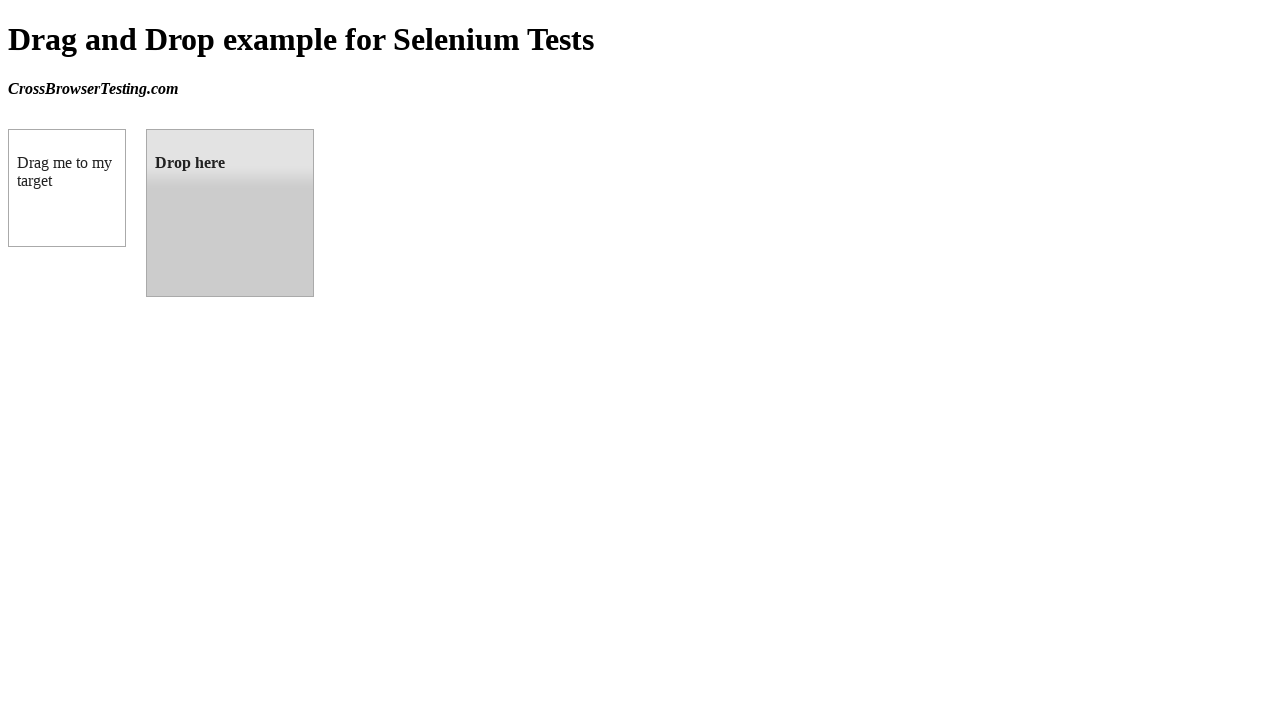

Located target droppable element
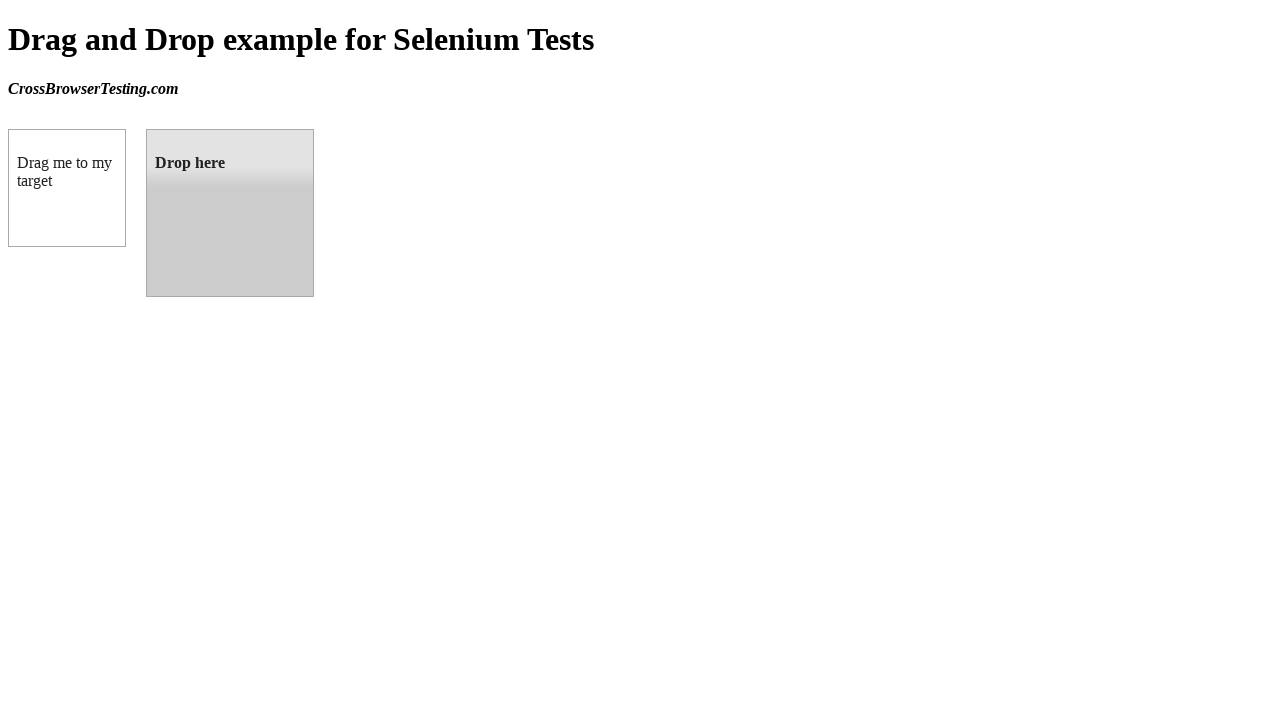

Dragged source element to target element at (230, 213)
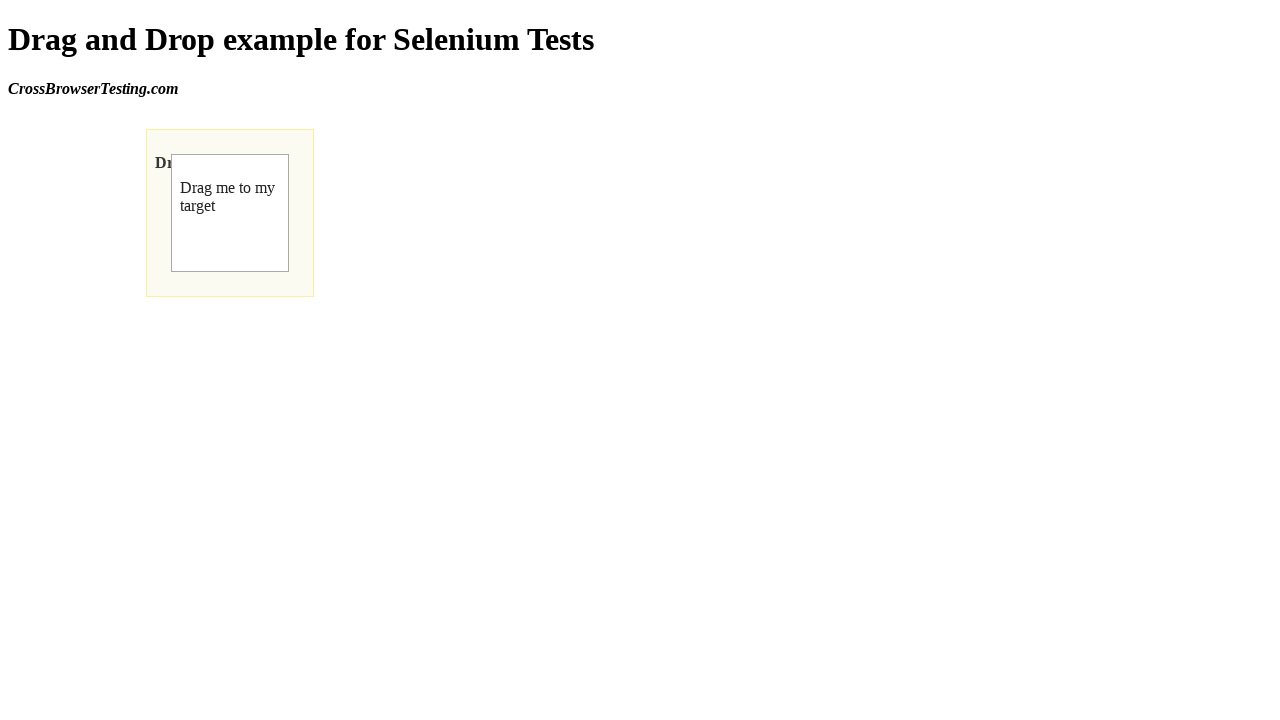

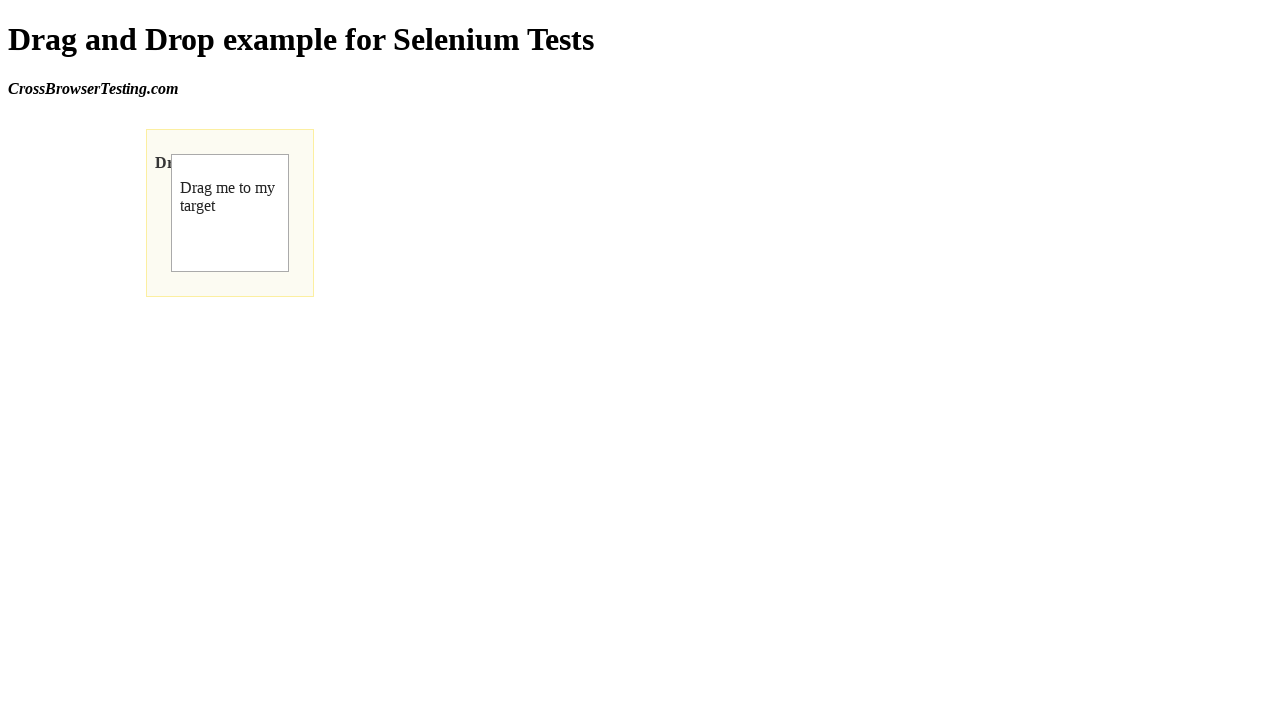